Tests registration form validation by entering mismatched email addresses and verifying the confirmation email error message.

Starting URL: https://alada.vn/tai-khoan/dang-ky.html

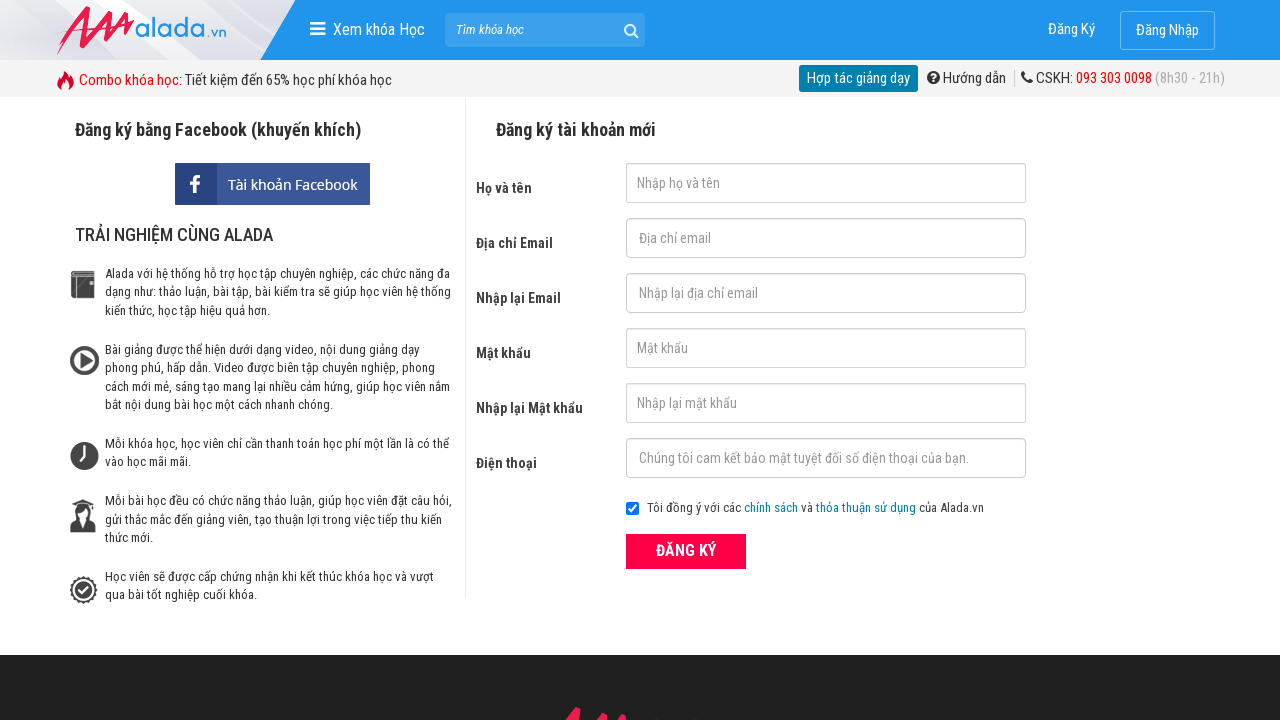

Filled first name field with 'Joe Biden' on #txtFirstname
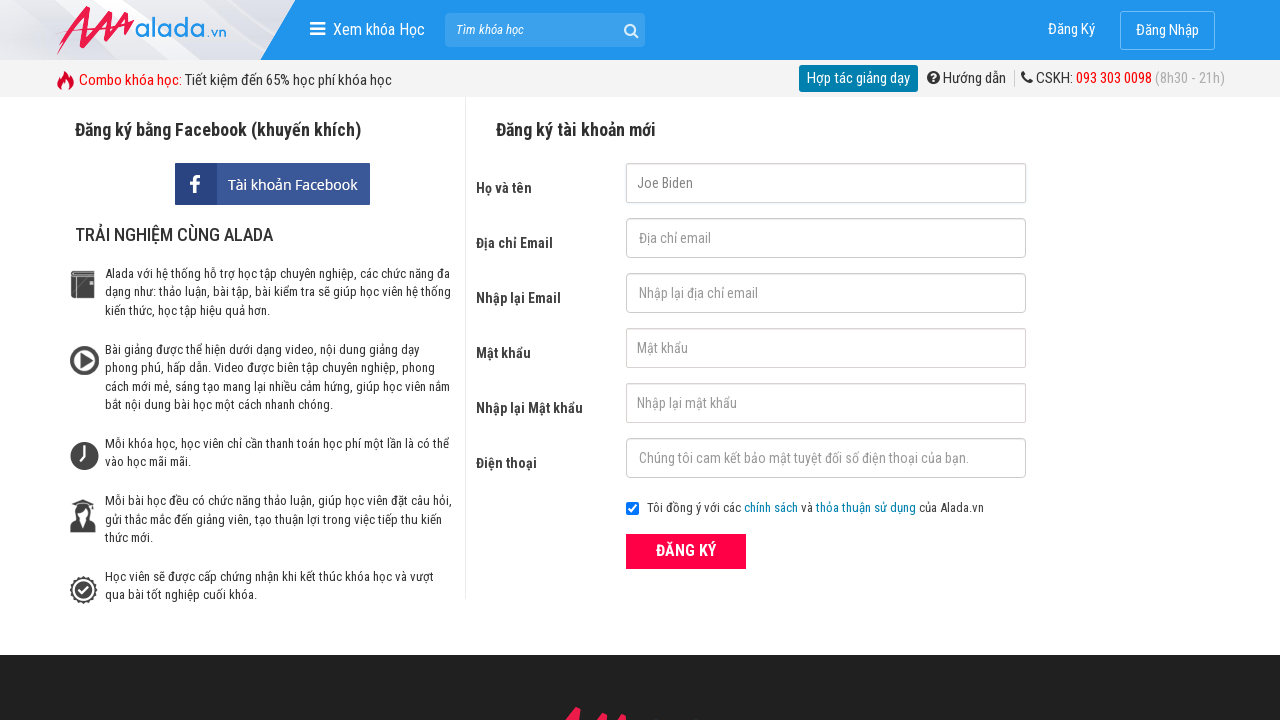

Filled email field with 'johnwick@gmail.com' on #txtEmail
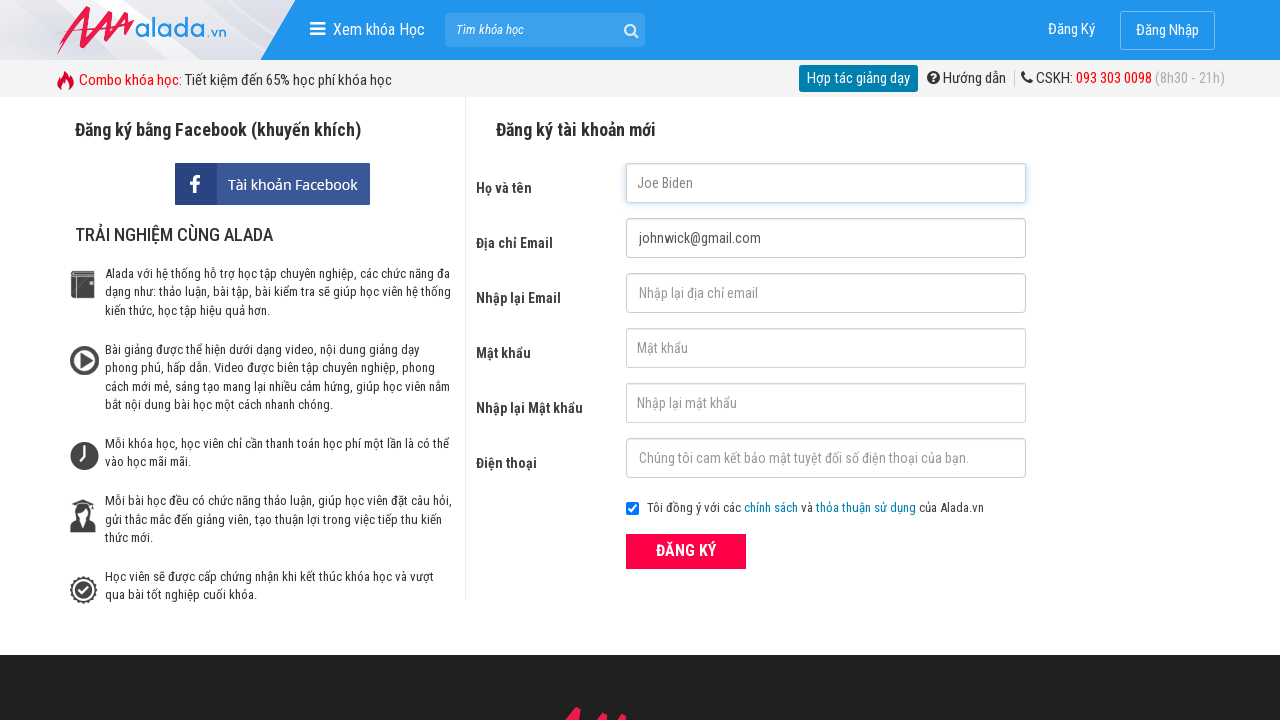

Filled confirm email field with mismatched email 'johnwick@gmail.net' on #txtCEmail
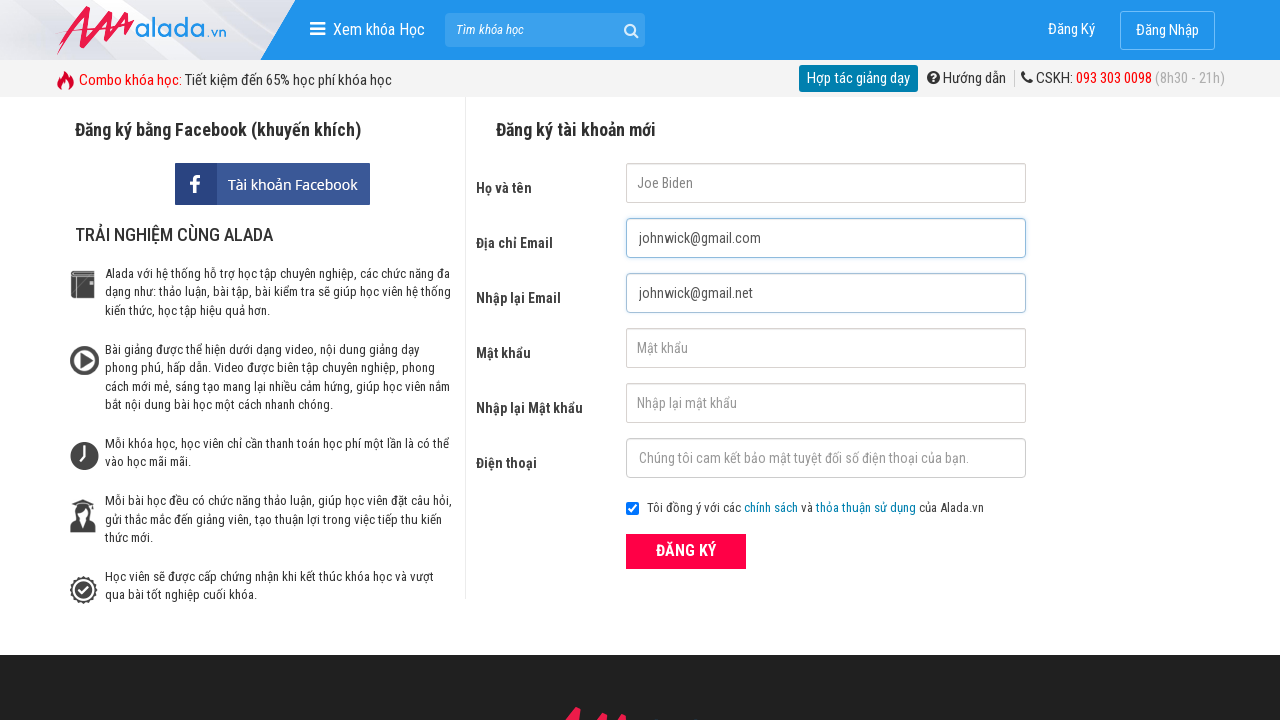

Filled password field with '123456' on #txtPassword
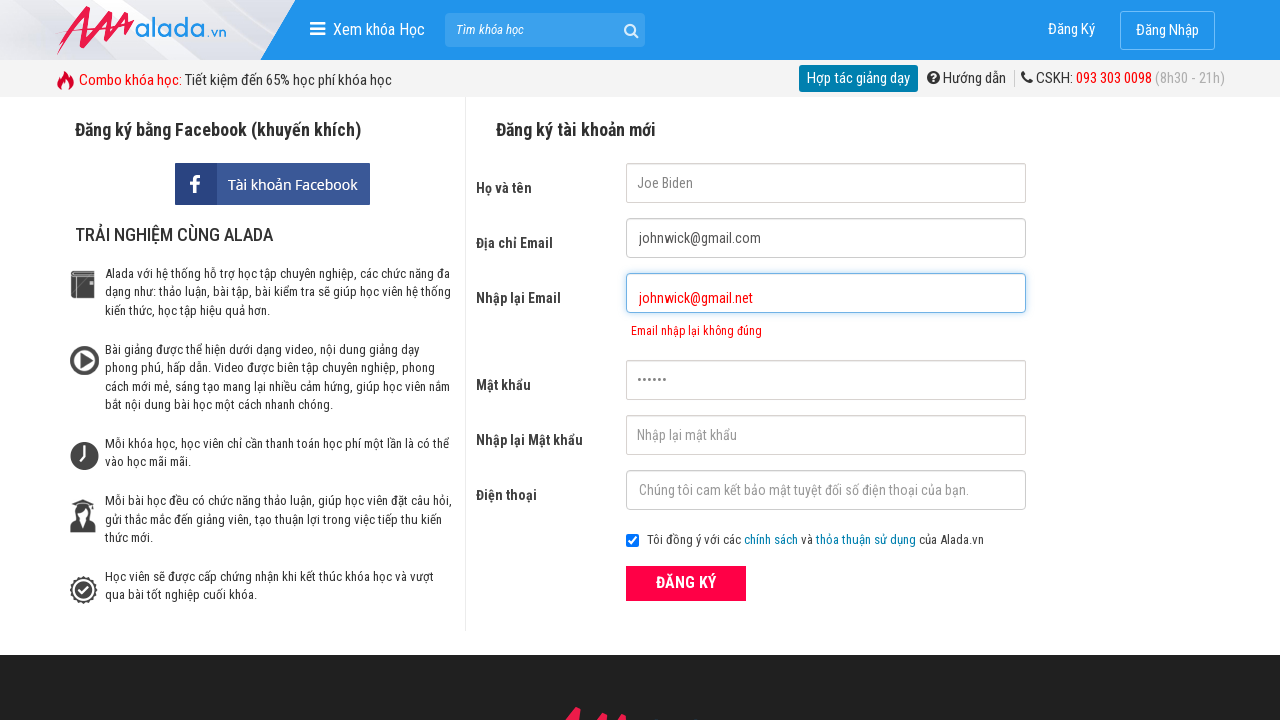

Filled confirm password field with '123456' on #txtCPassword
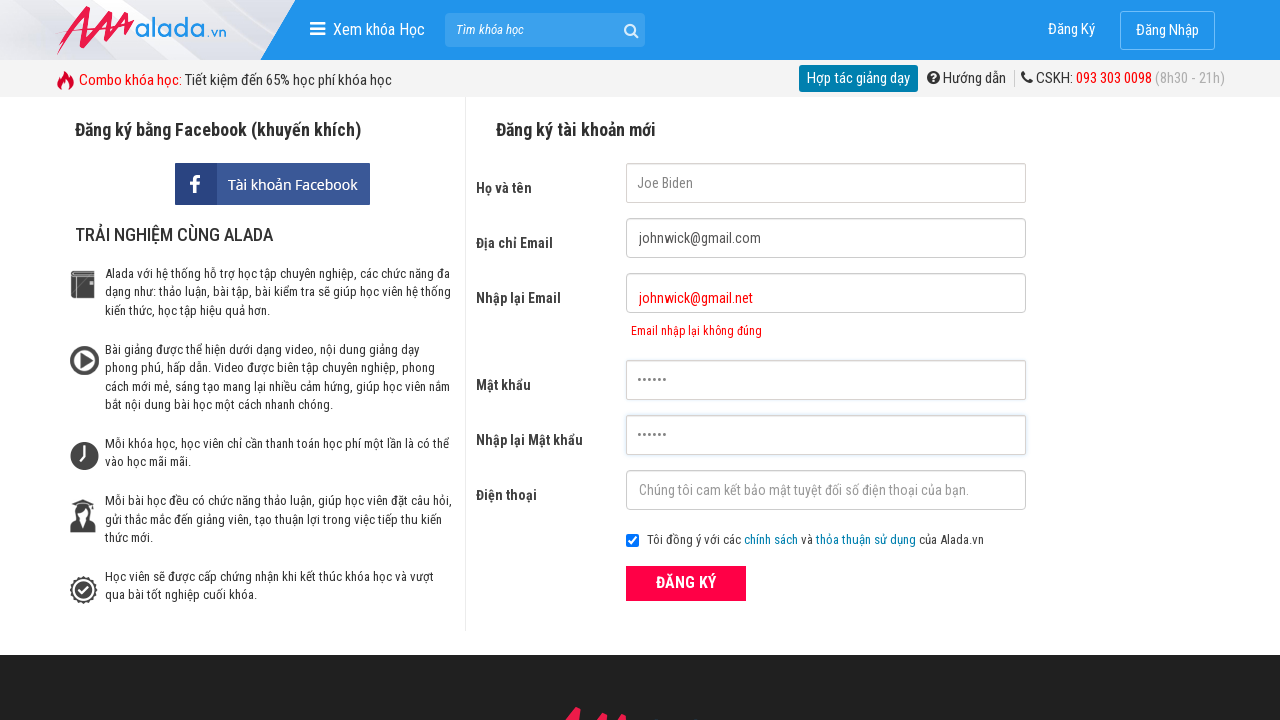

Filled phone field with '0973307235' on #txtPhone
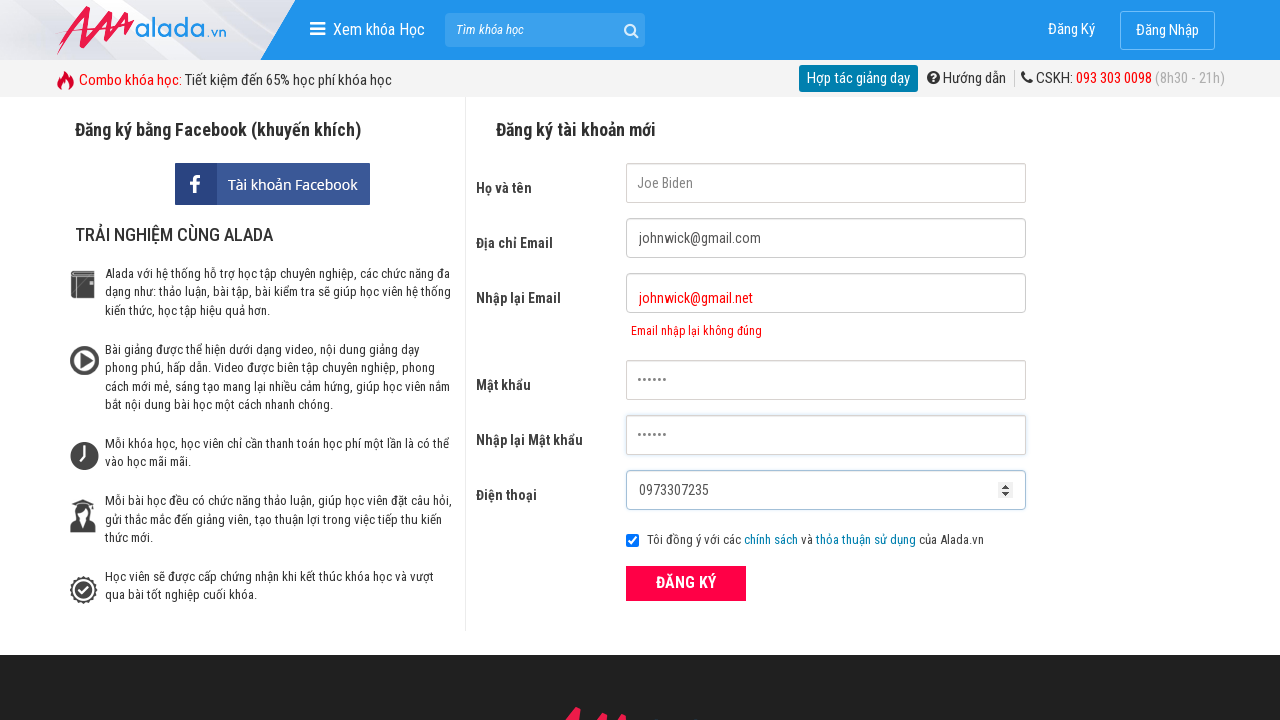

Clicked submit button to register at (686, 583) on button[type='submit']
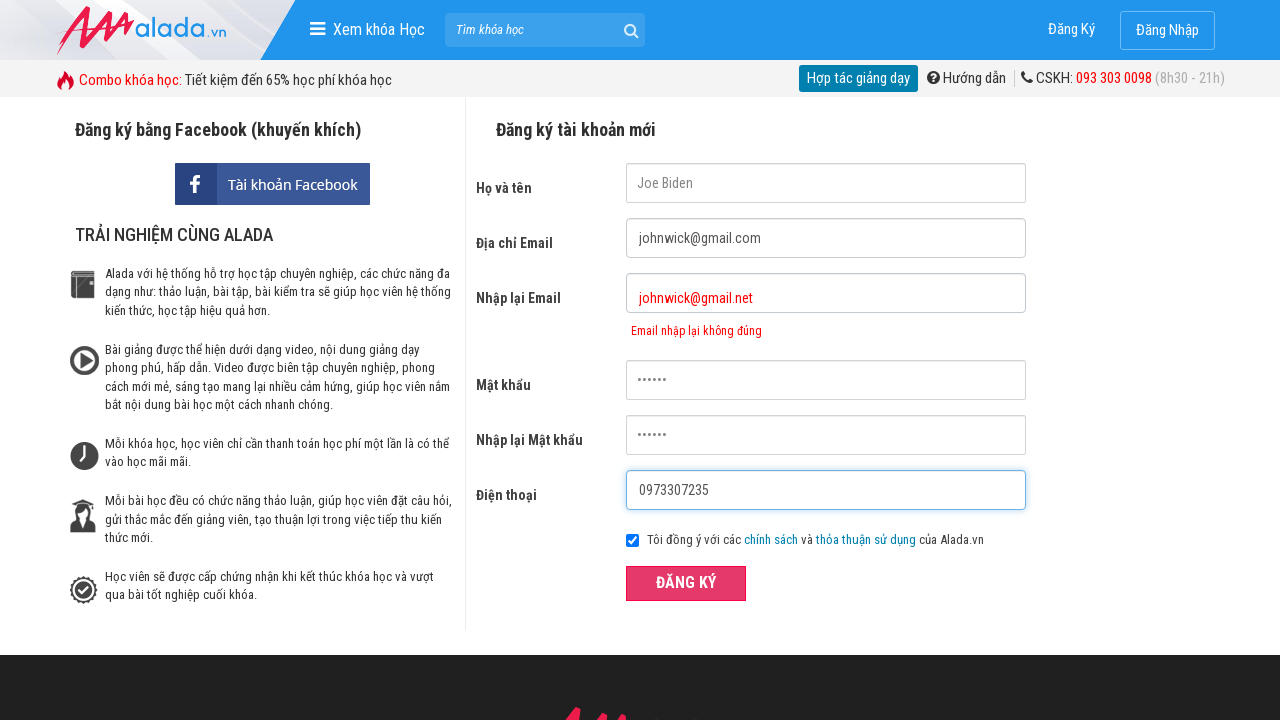

Confirmation email error message appeared, validating mismatched email detection
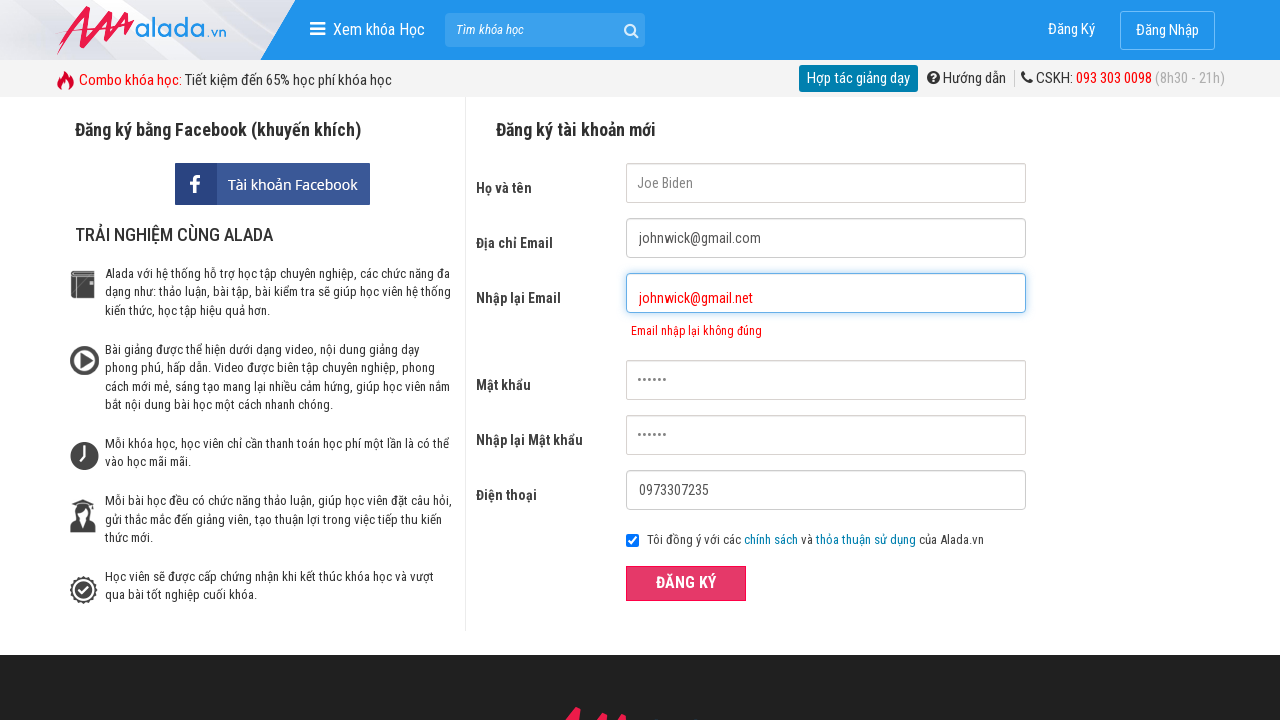

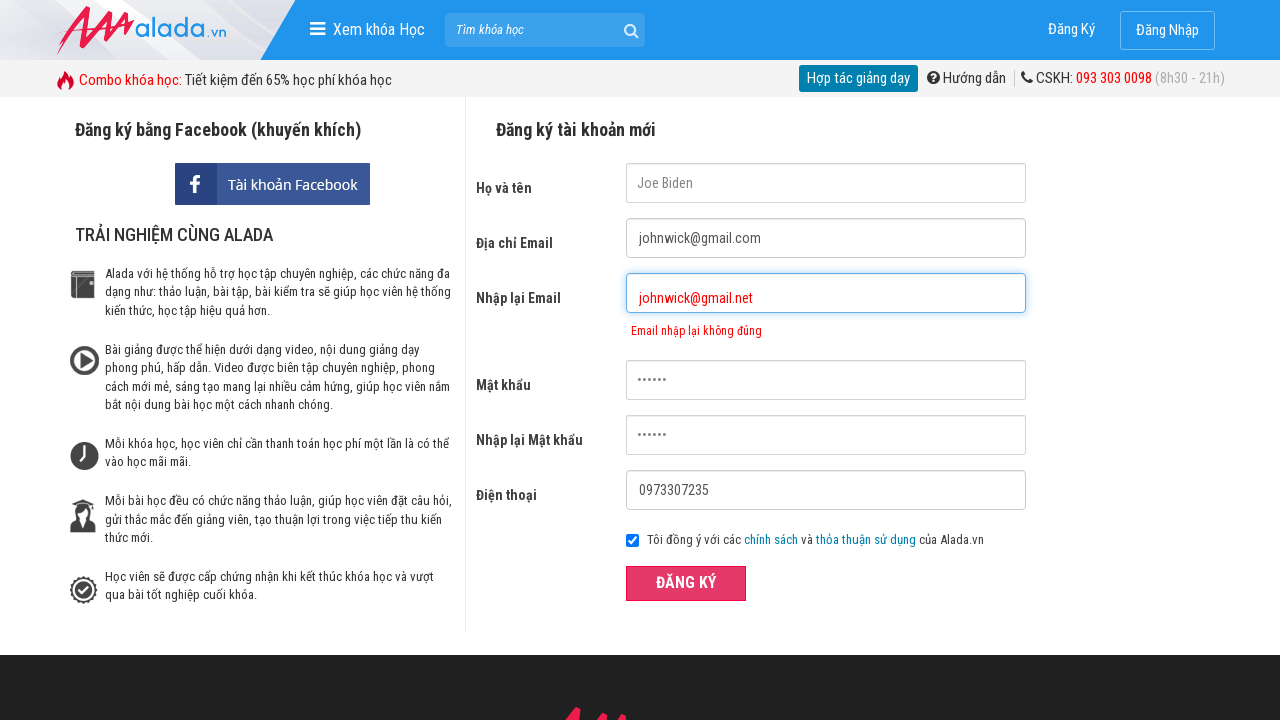